Tests right-click functionality on a button element using context click action on the DemoQA buttons page

Starting URL: https://demoqa.com/buttons

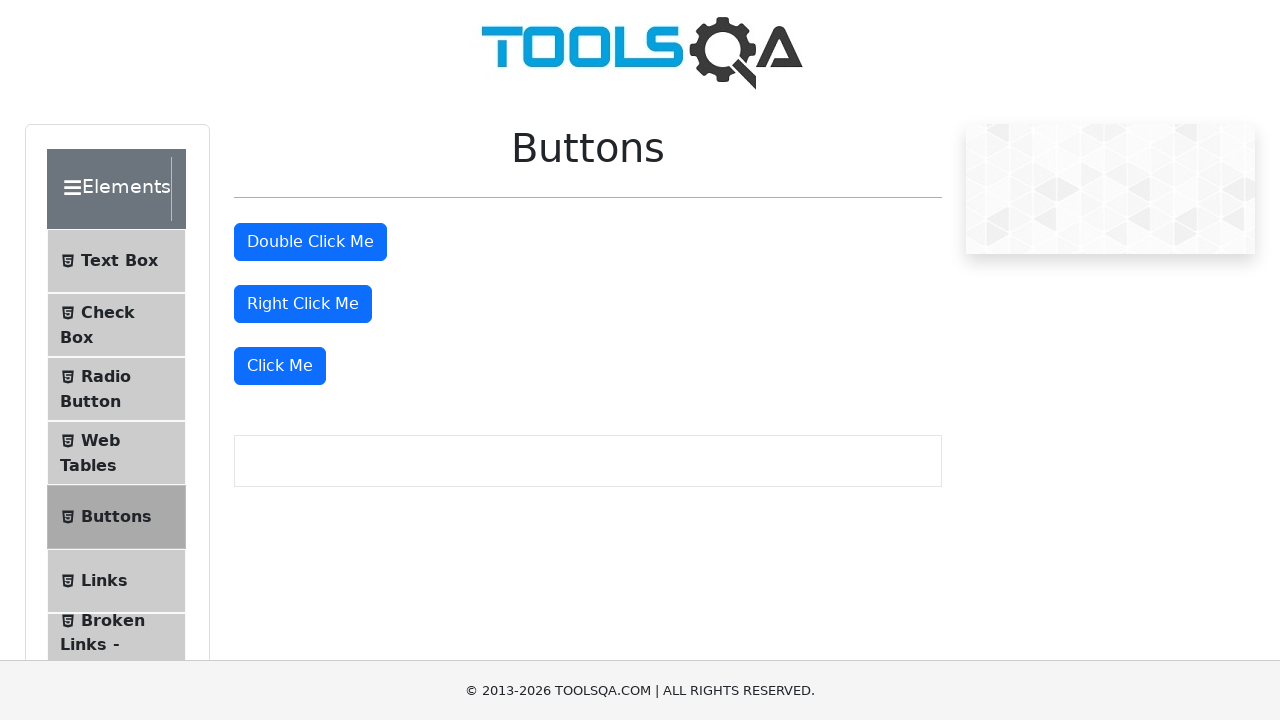

Waited for right-click button to be visible
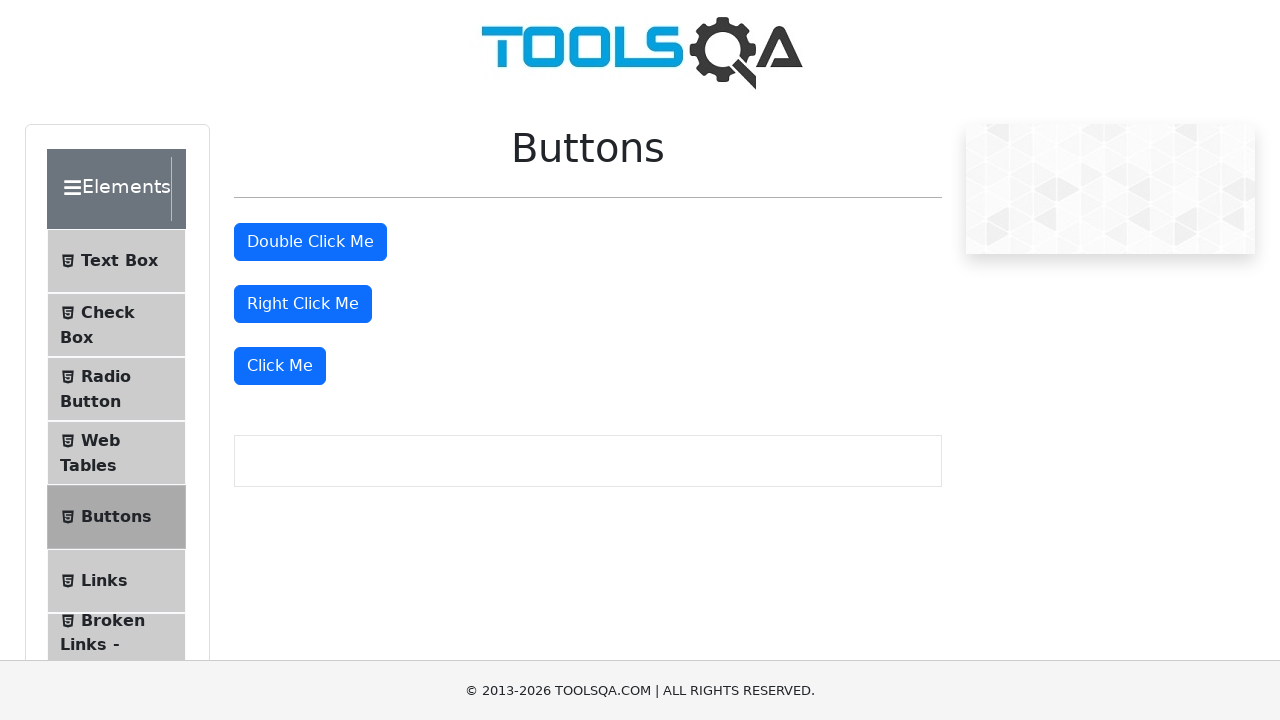

Performed right-click (context click) on the button at (303, 304) on #rightClickBtn
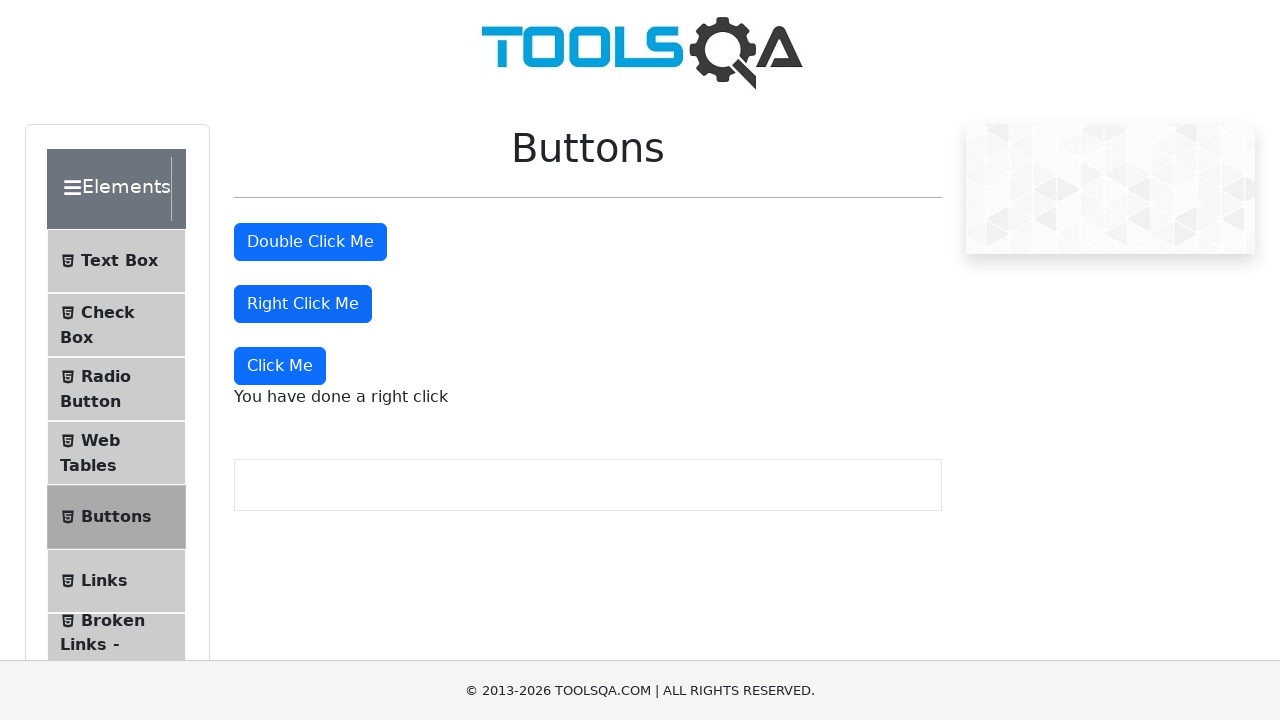

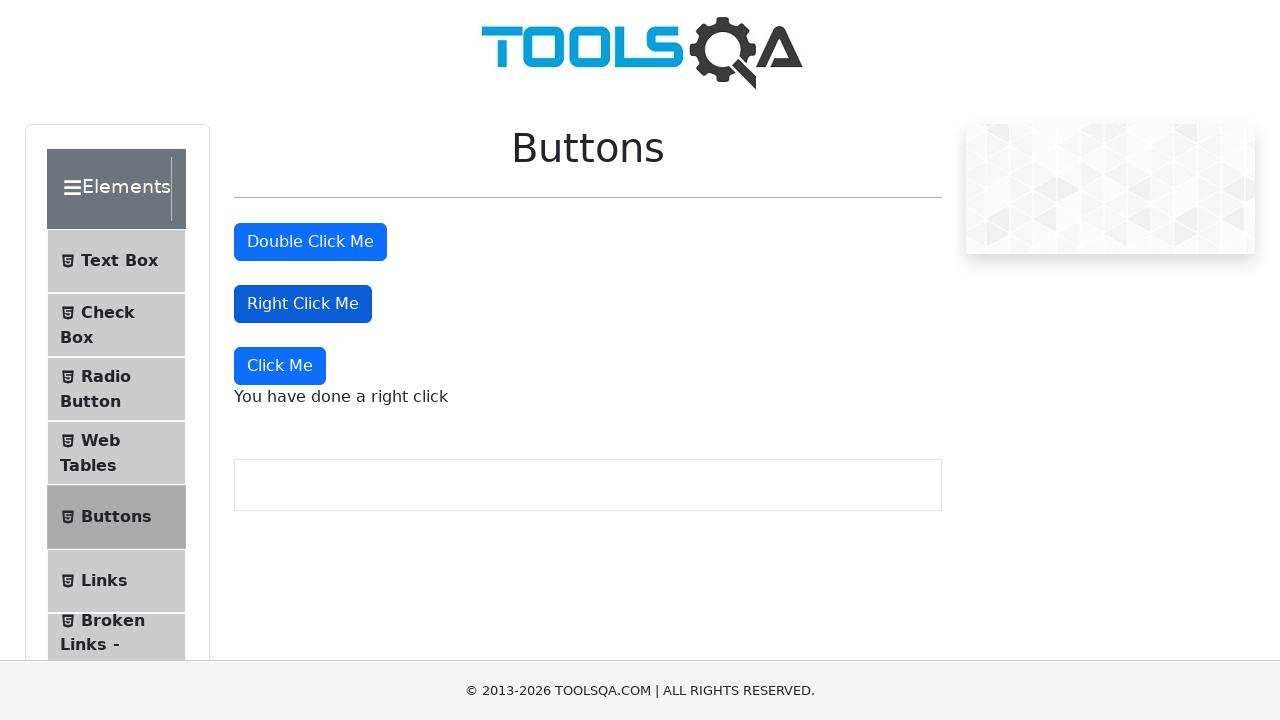